Tests element display status by checking if email textbox, age radio button, education textarea and user name are displayed, and interacts with them accordingly

Starting URL: https://automationfc.github.io/basic-form/index.html

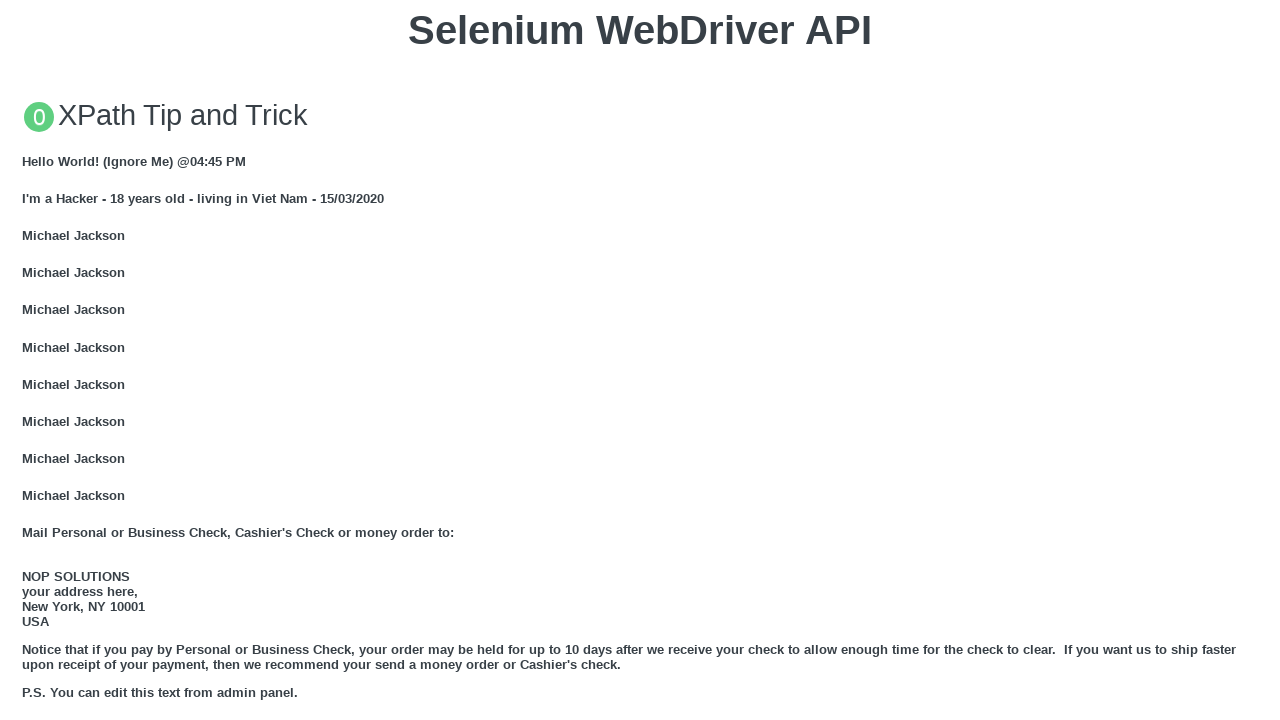

Verified email textbox is displayed
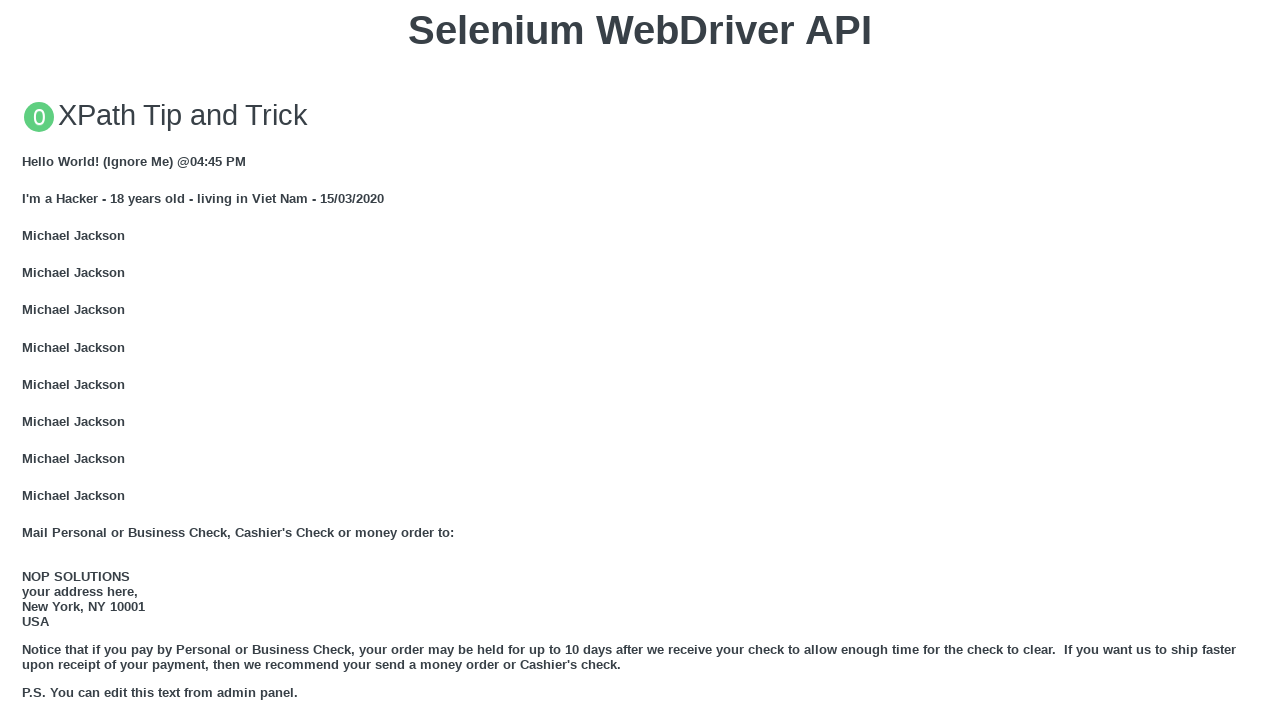

Filled email textbox with 'Automation Testing' on #Email
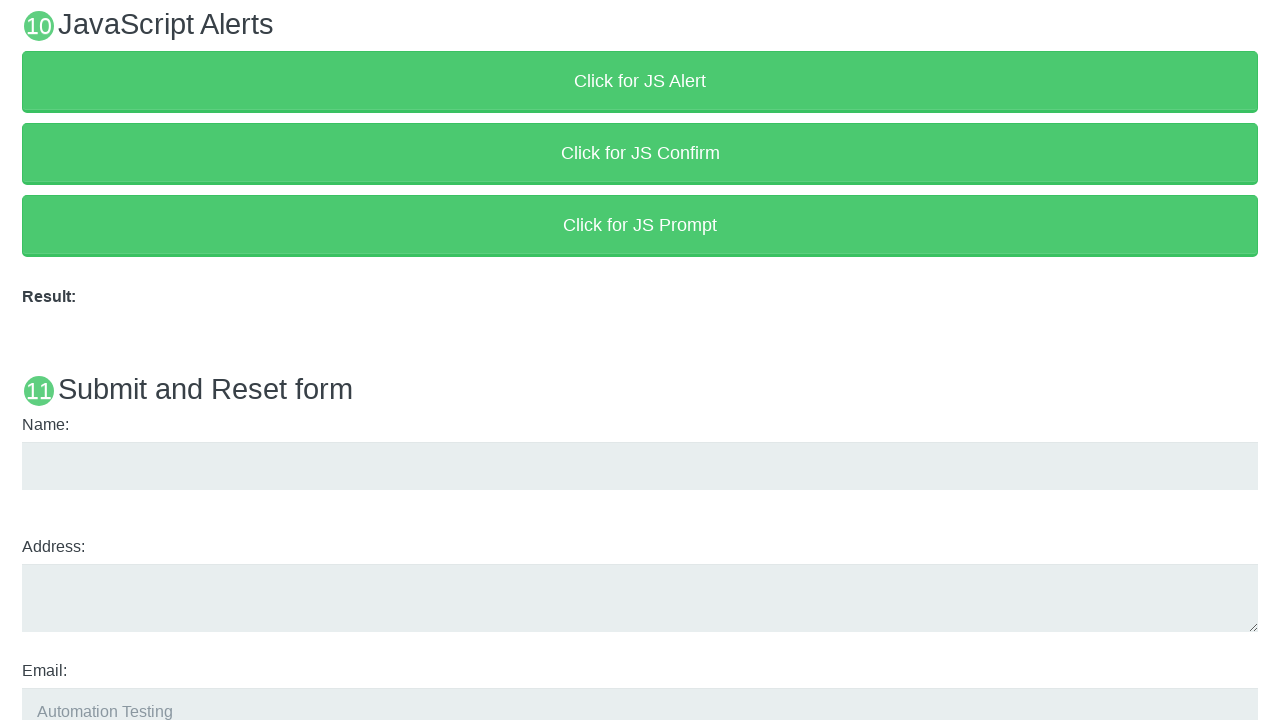

Verified age under 18 radio button is displayed
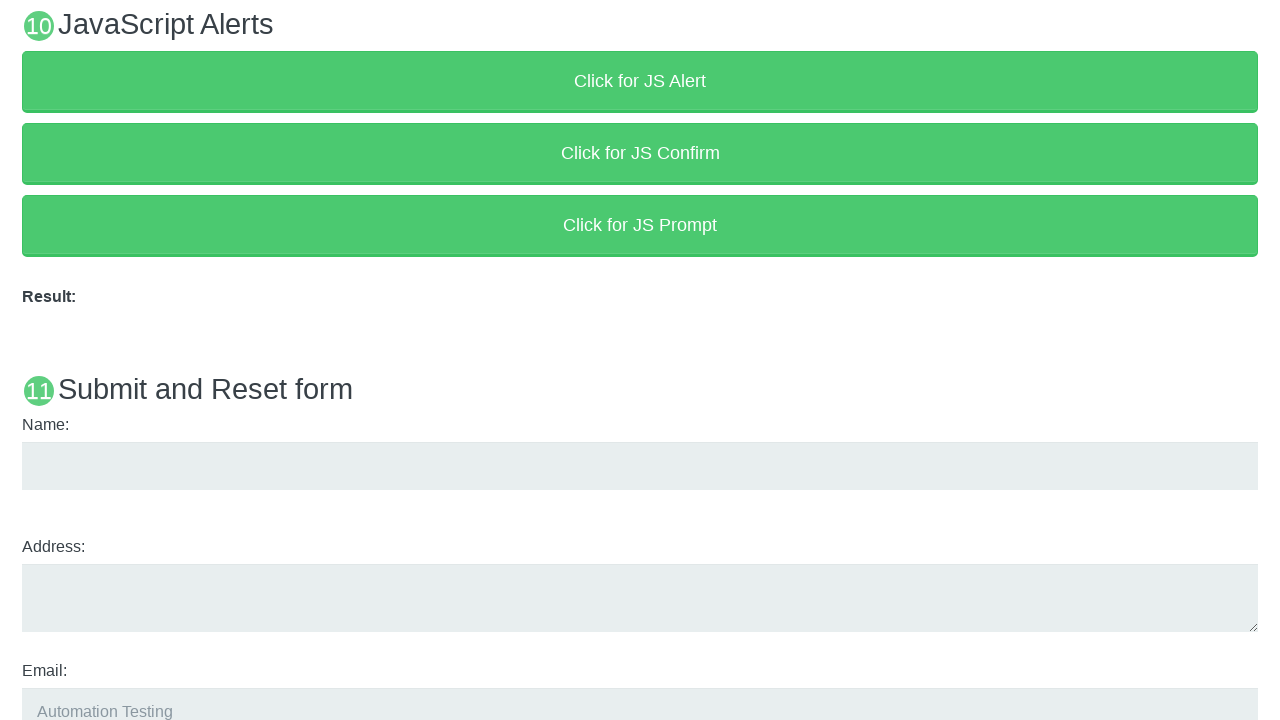

Clicked age under 18 radio button at (28, 360) on #under_18
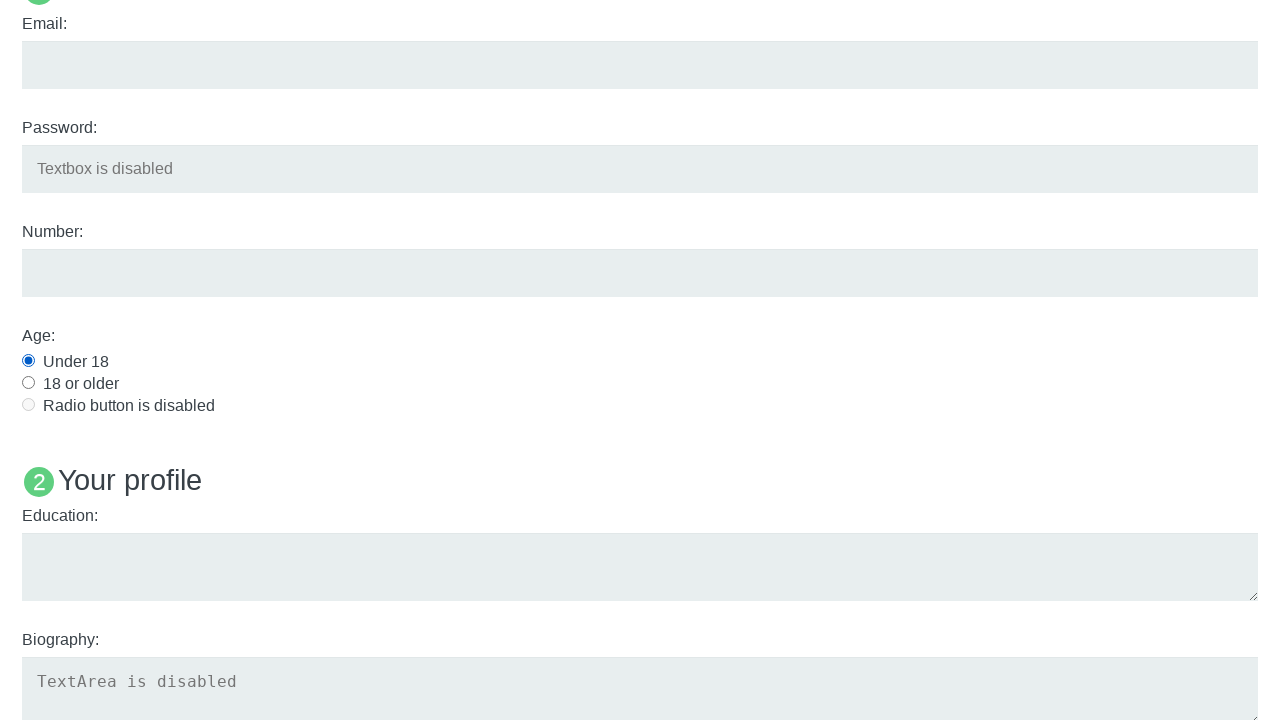

Verified education textarea is displayed
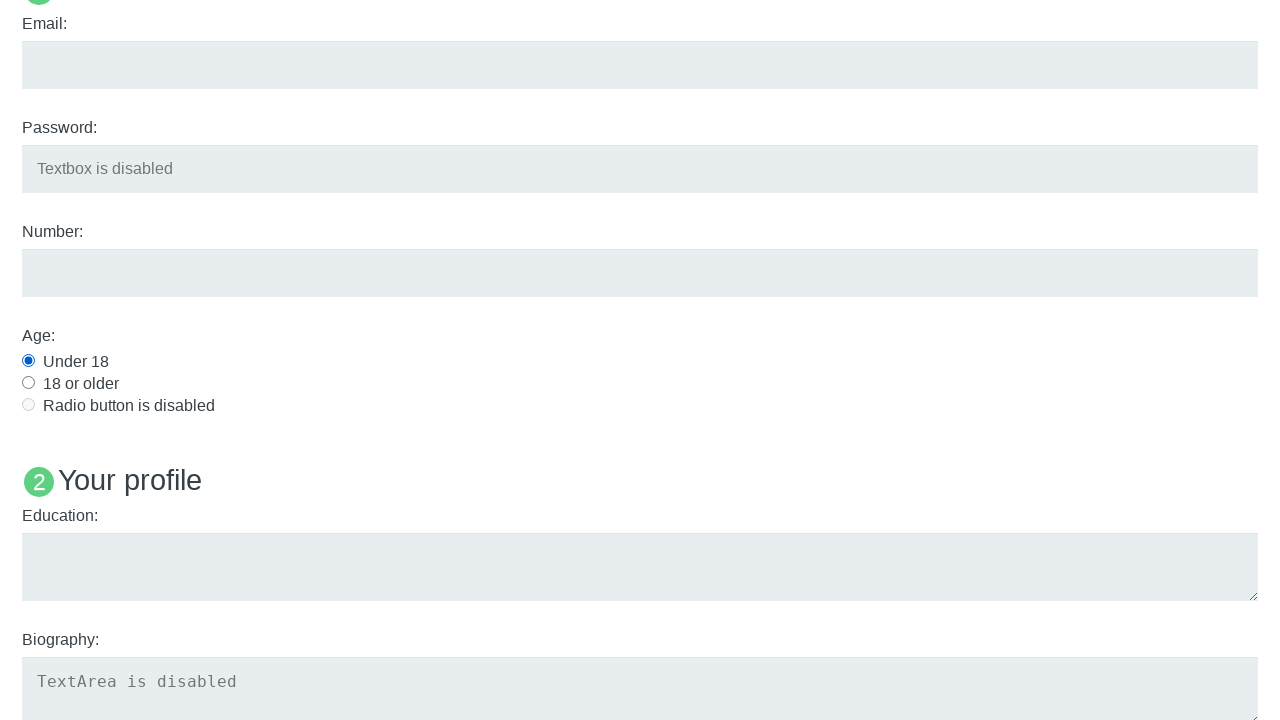

Filled education textarea with 'Automation Testing' on #edu
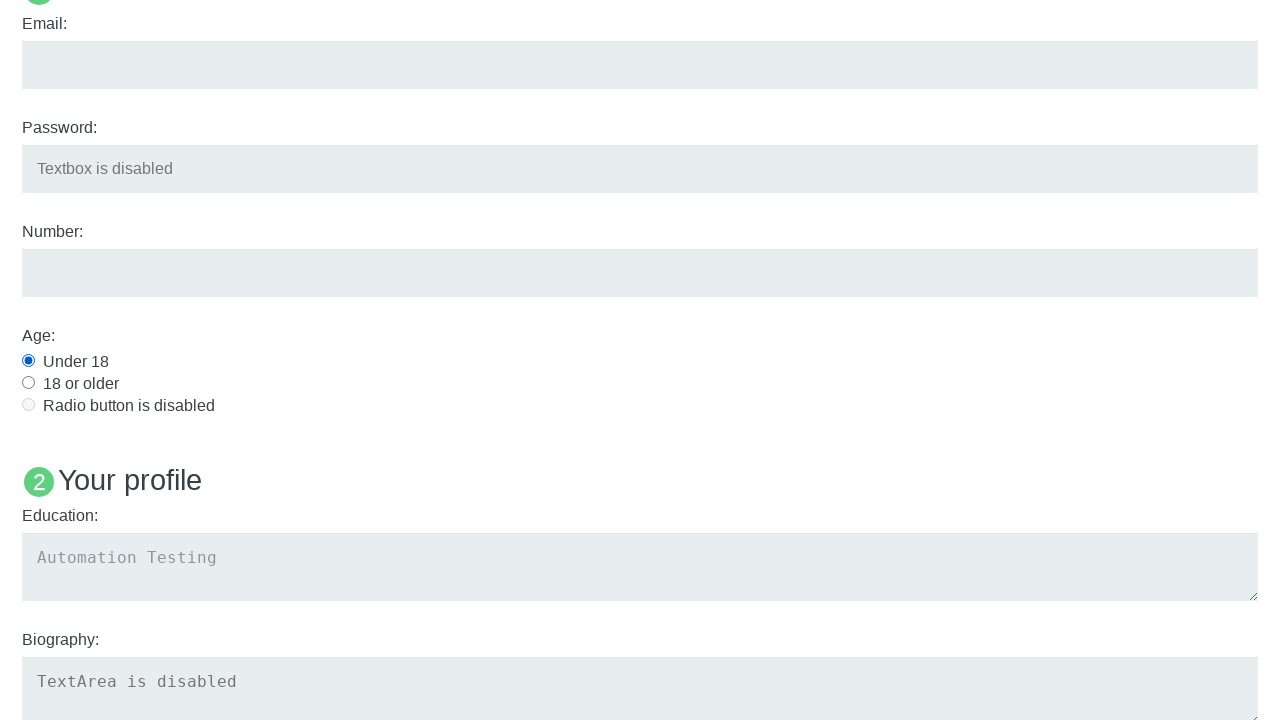

User name 'Name: User5' is not displayed
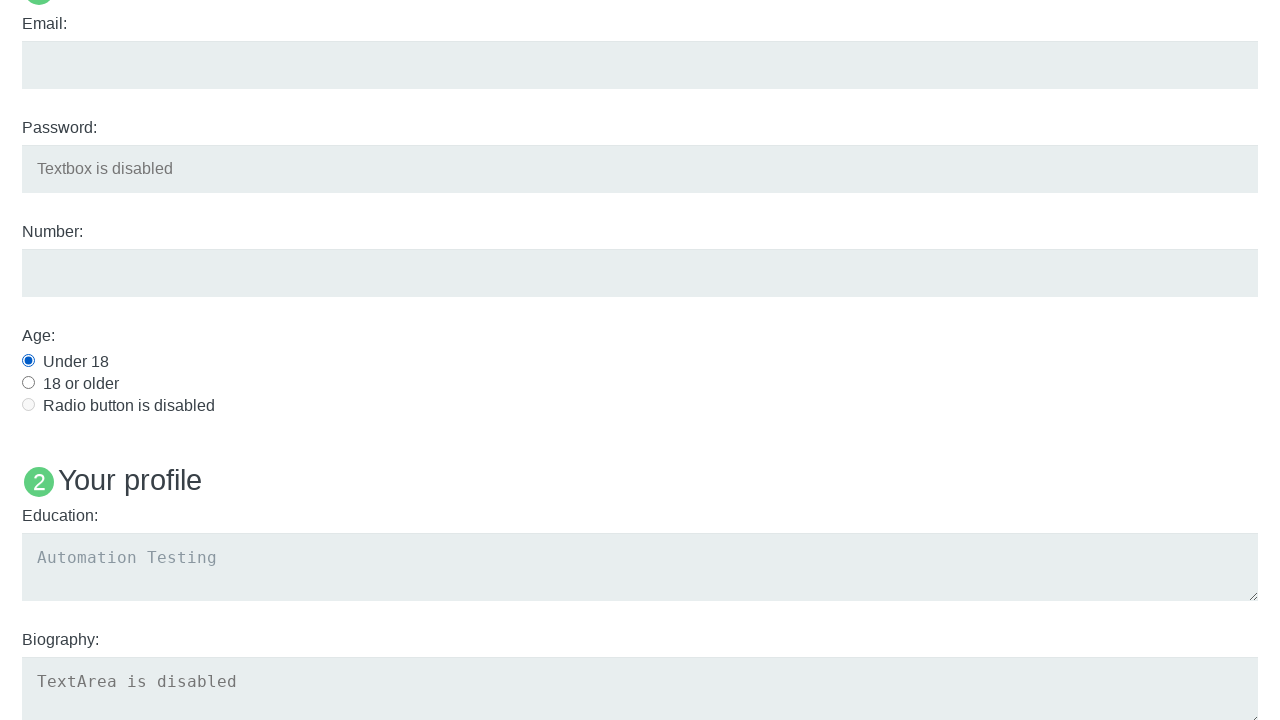

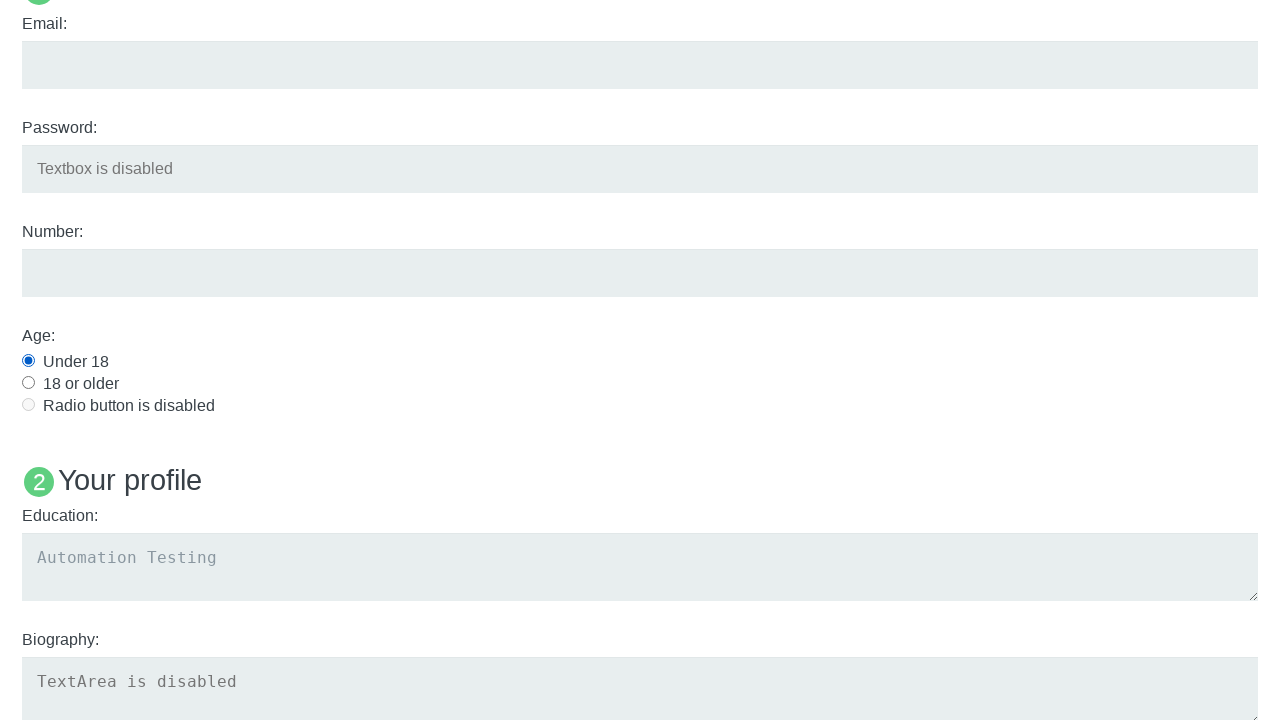